Tests various UI interactions including hiding/showing elements, handling JavaScript dialogs, mouse hover actions, and interacting with iframes on a practice automation page

Starting URL: https://rahulshettyacademy.com/AutomationPractice/

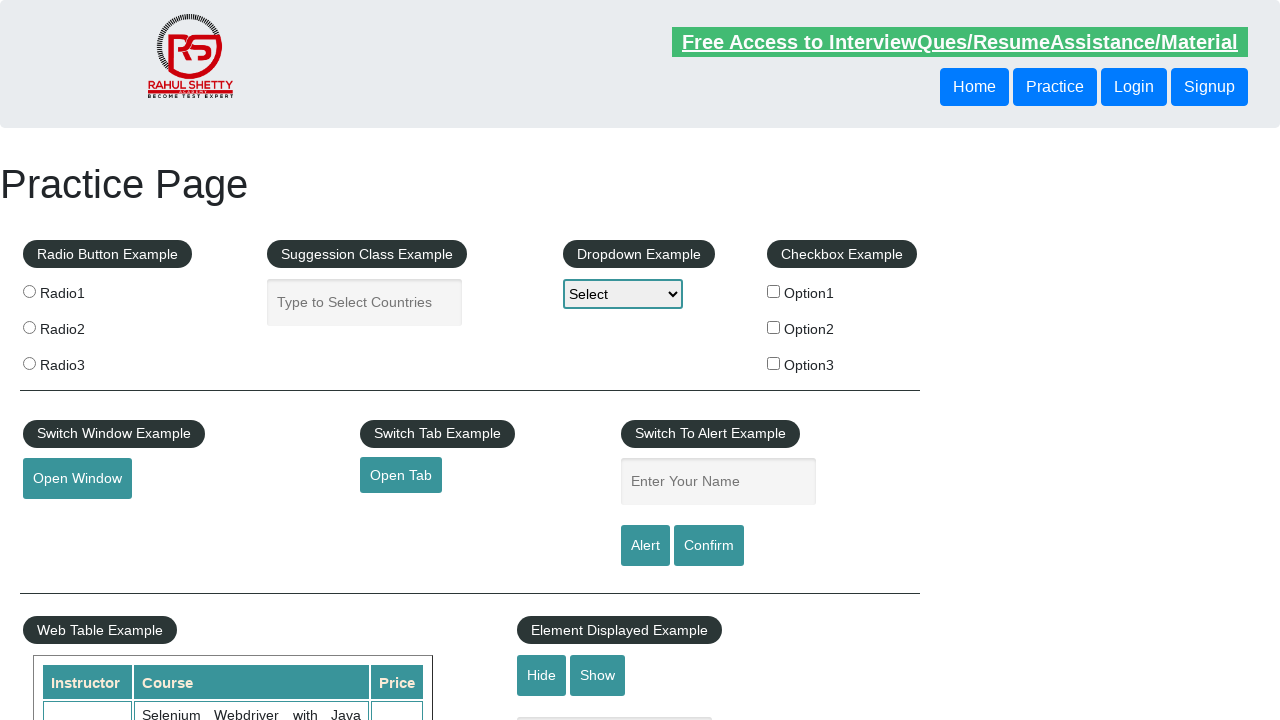

Verified text element is visible
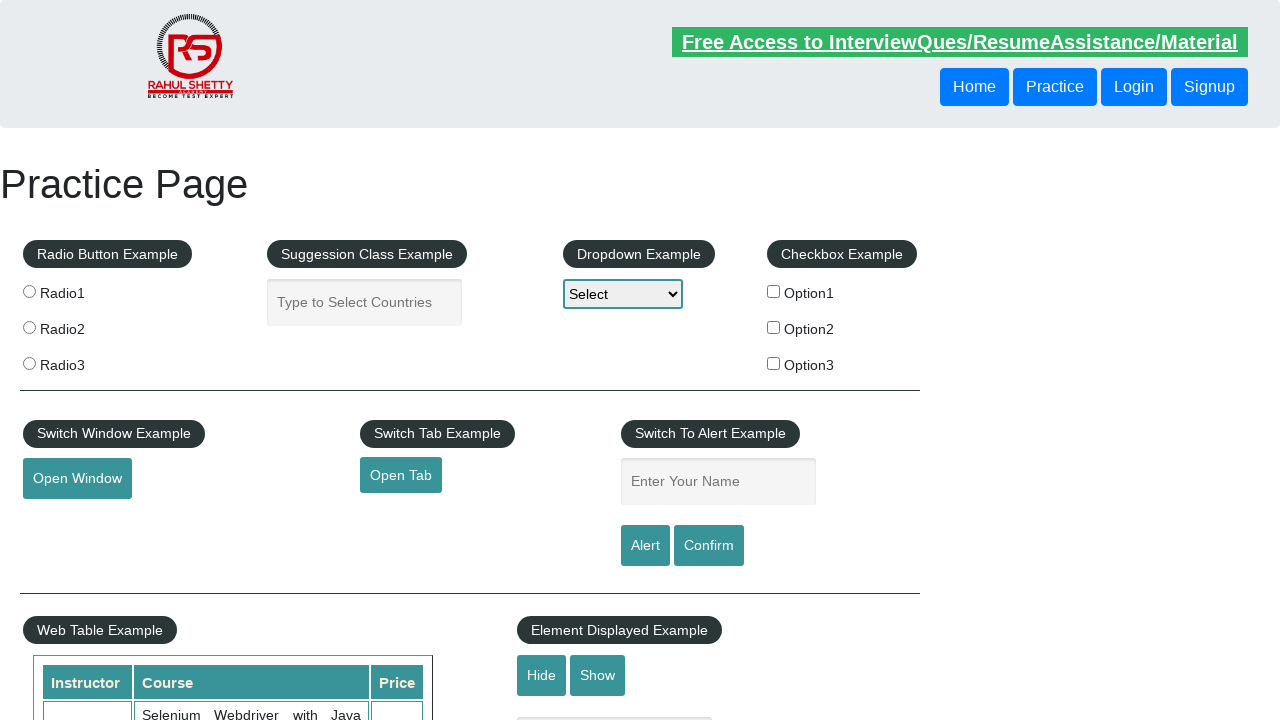

Clicked hide button to hide text element at (542, 675) on #hide-textbox
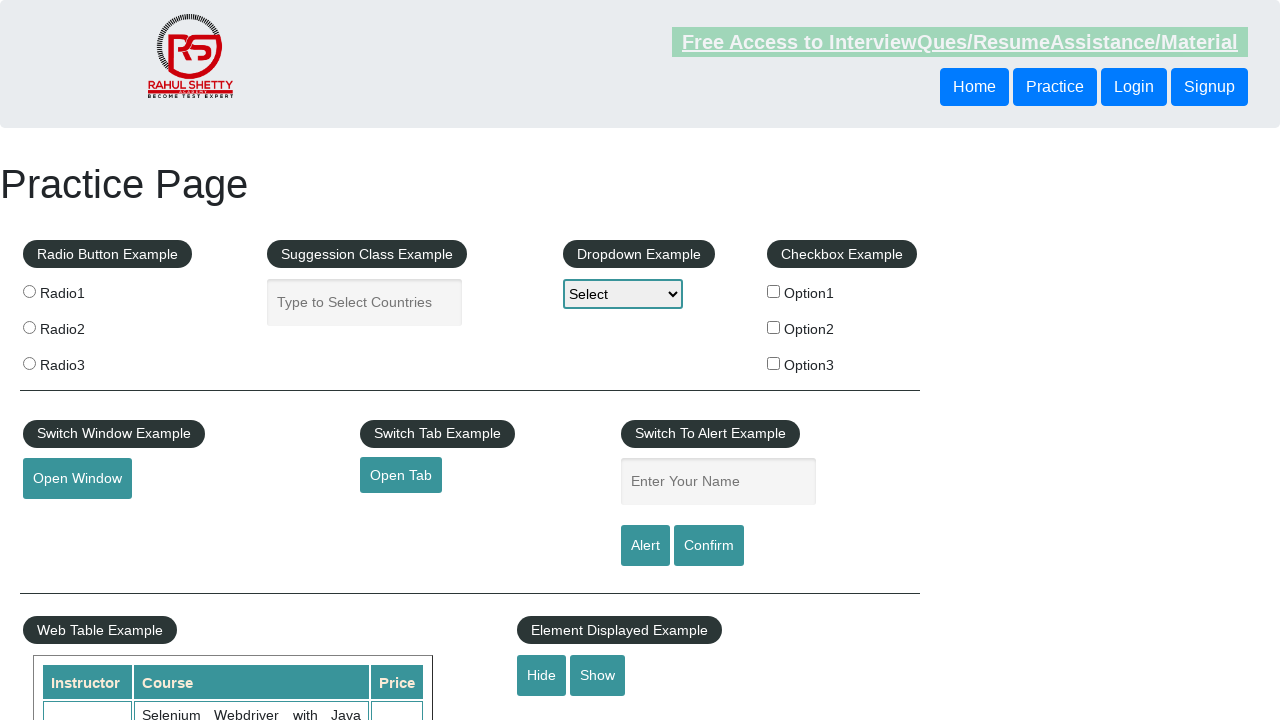

Verified text element is now hidden
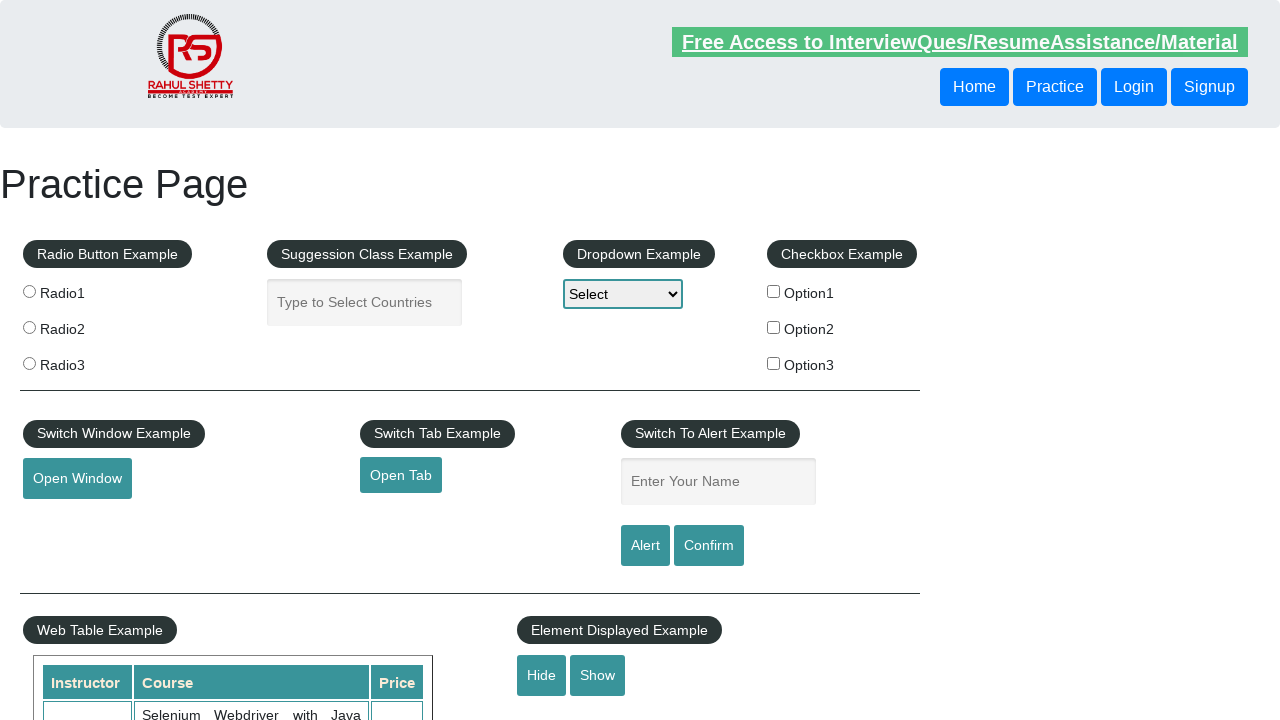

Set up dialog handler to accept alerts
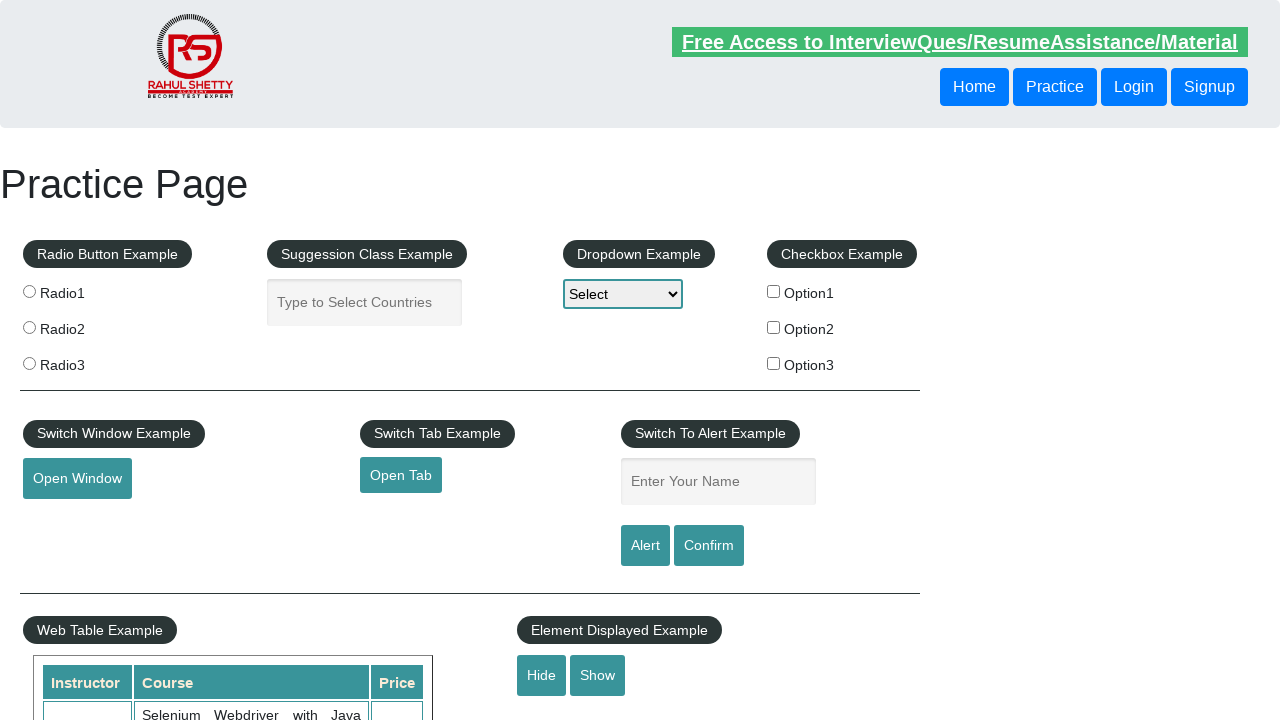

Clicked confirm button to trigger dialog at (709, 546) on #confirmbtn
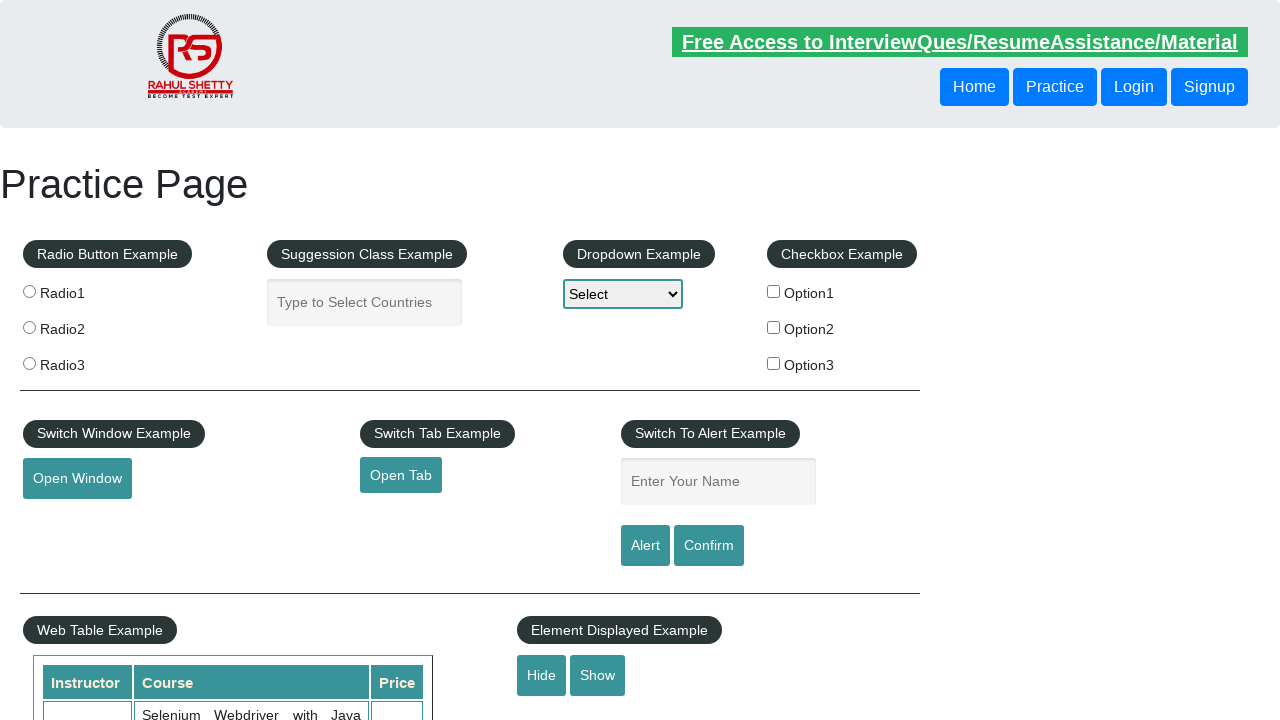

Hovered over mouse hover element at (83, 361) on #mousehover
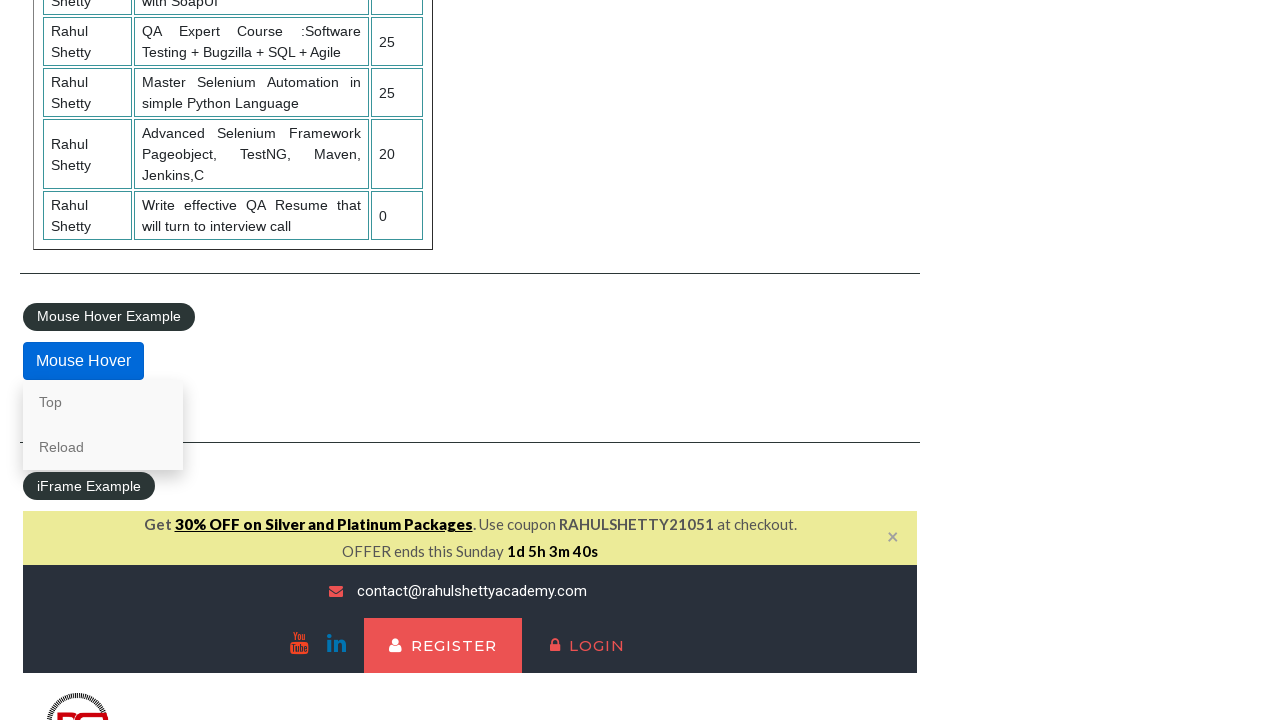

Clicked first link in mouse hover content at (103, 402) on .mouse-hover-content a >> nth=0
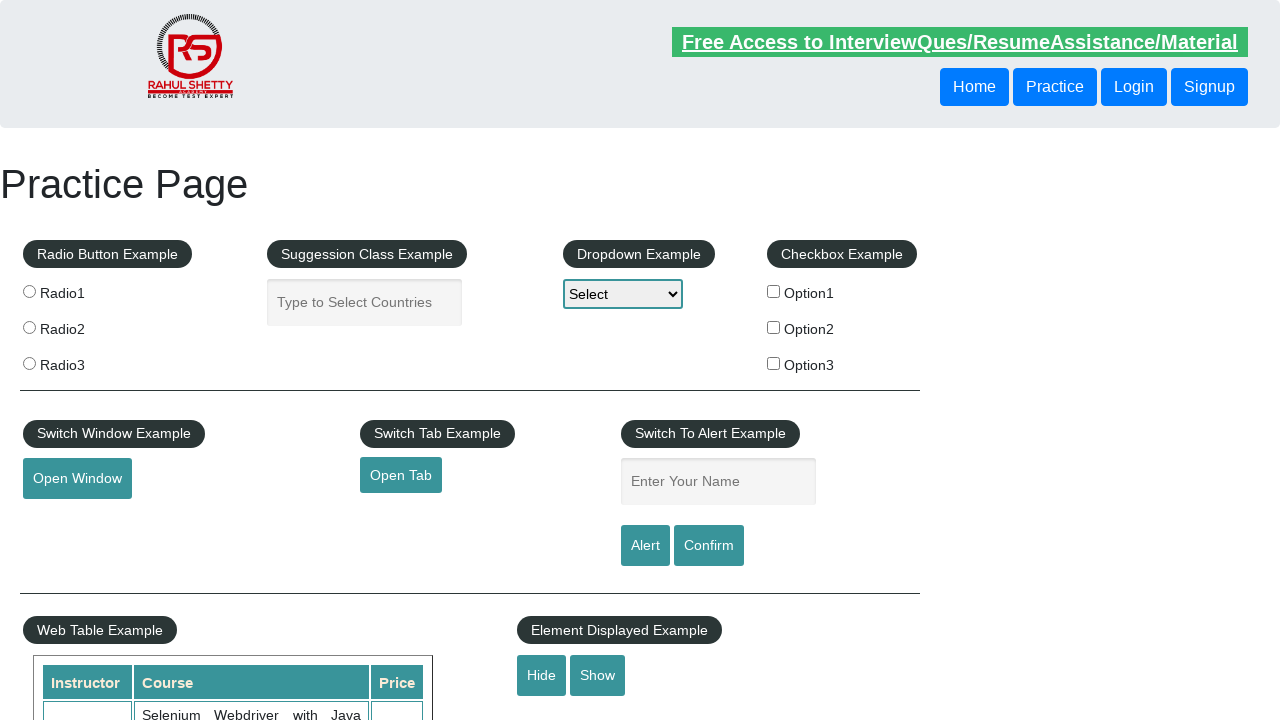

Located iframe with courses content
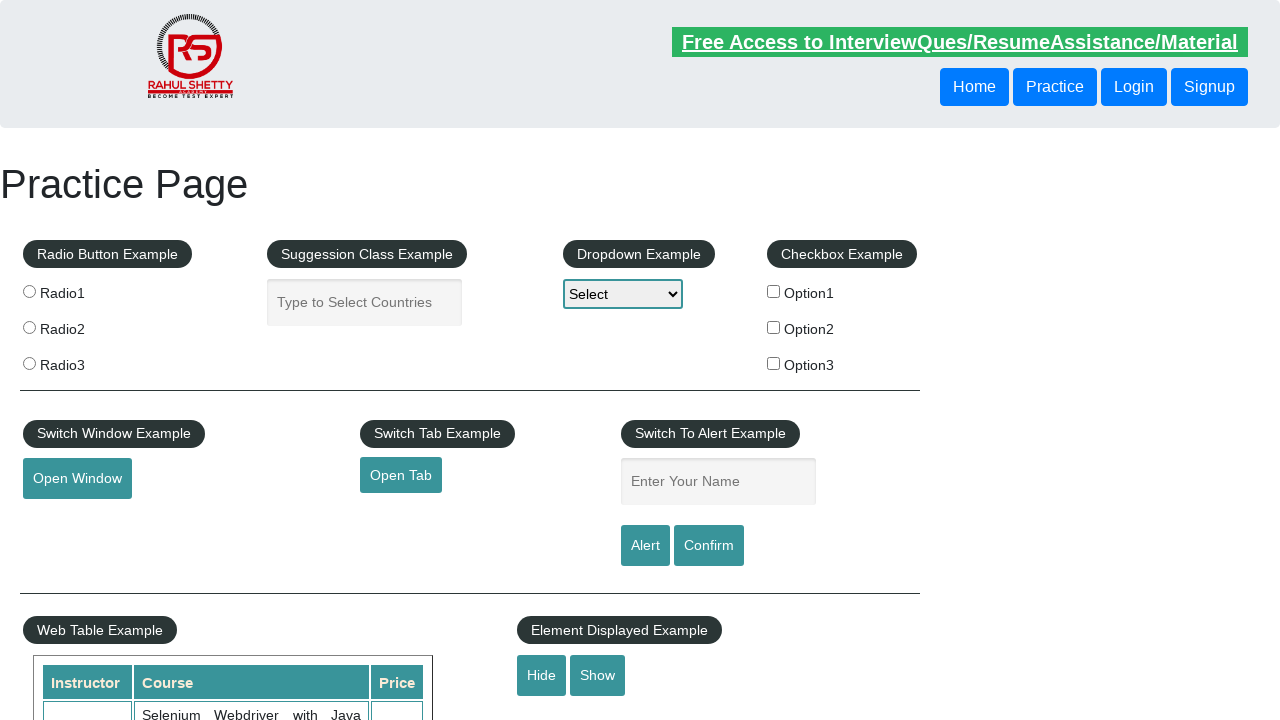

Clicked lifetime access link in iframe at (307, 360) on #courses-iframe >> internal:control=enter-frame >> li a[href*='lifetime-access']
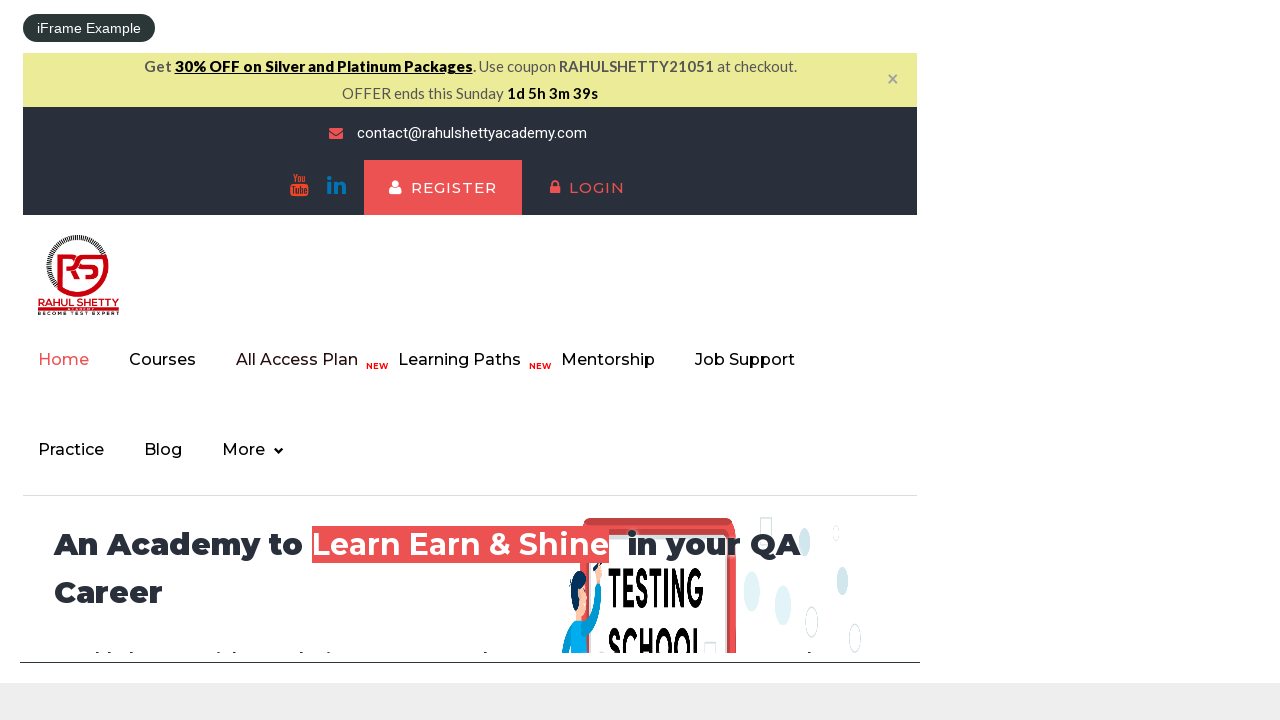

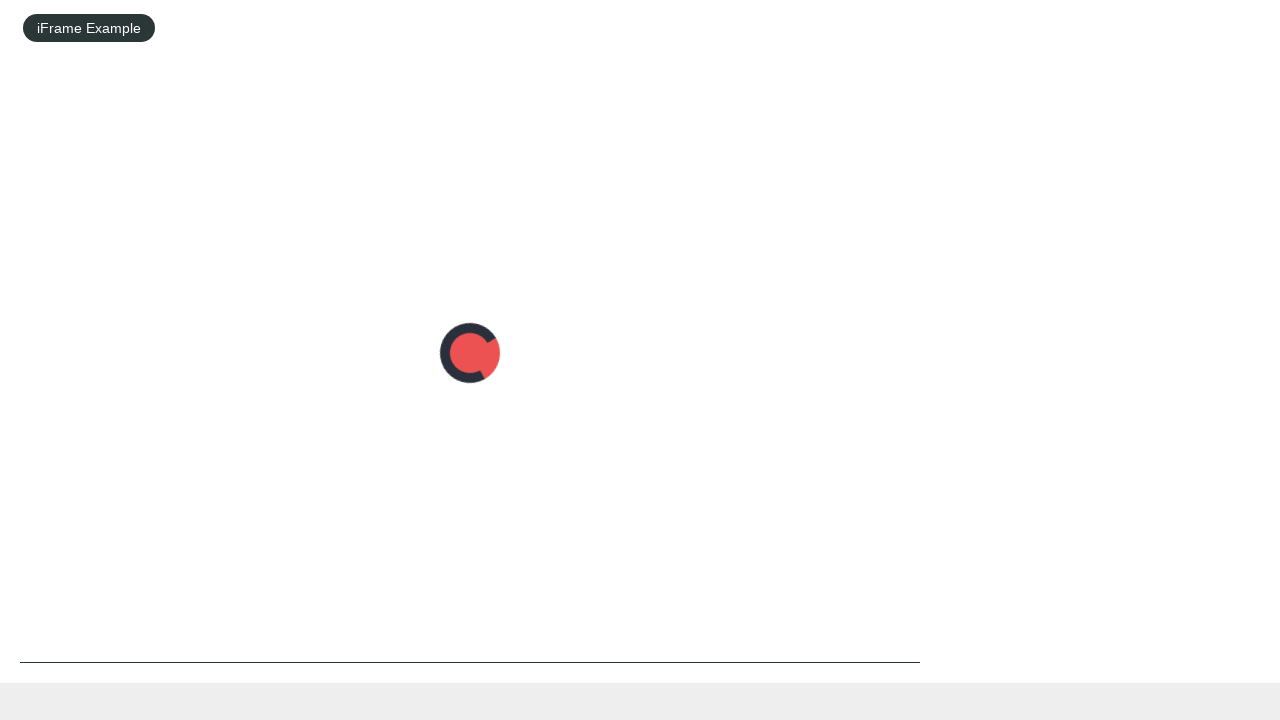